Tests dynamic content loading by clicking a button and waiting for hidden content to become visible

Starting URL: https://the-internet.herokuapp.com/dynamic_loading/1

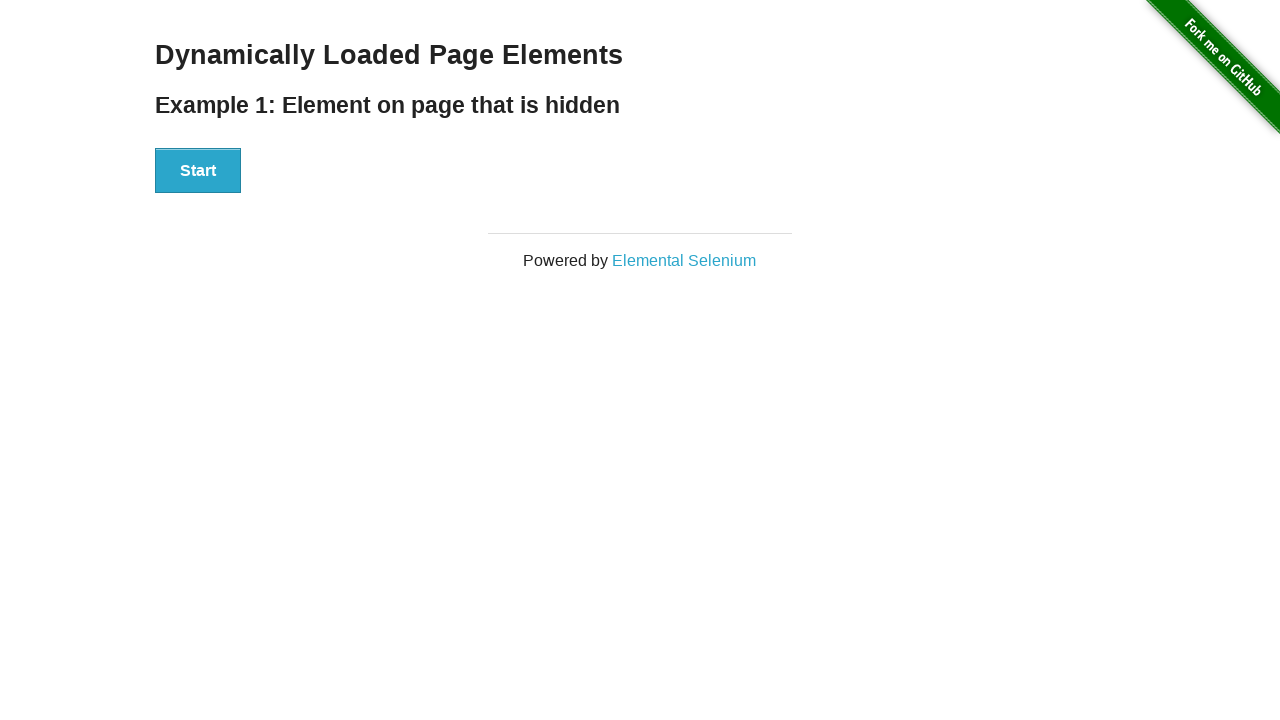

Clicked the Start button to trigger dynamic content loading at (198, 171) on #start button
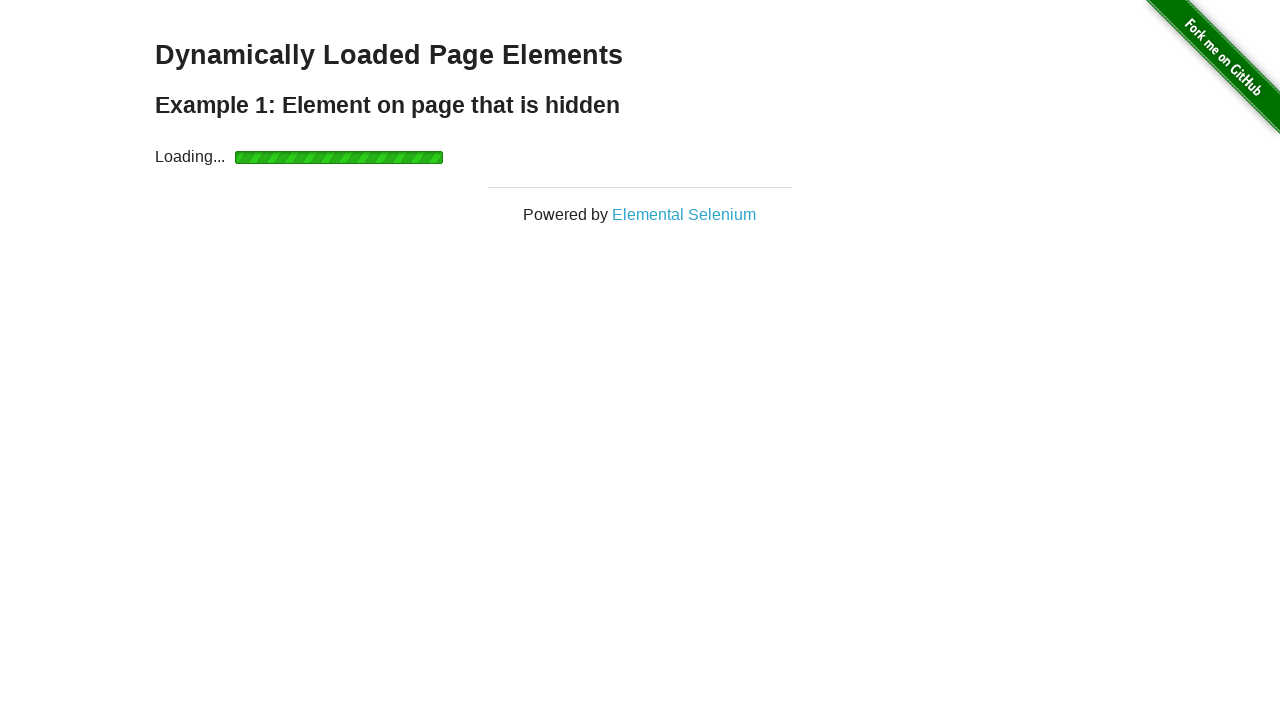

Waited for dynamically loaded content to become visible
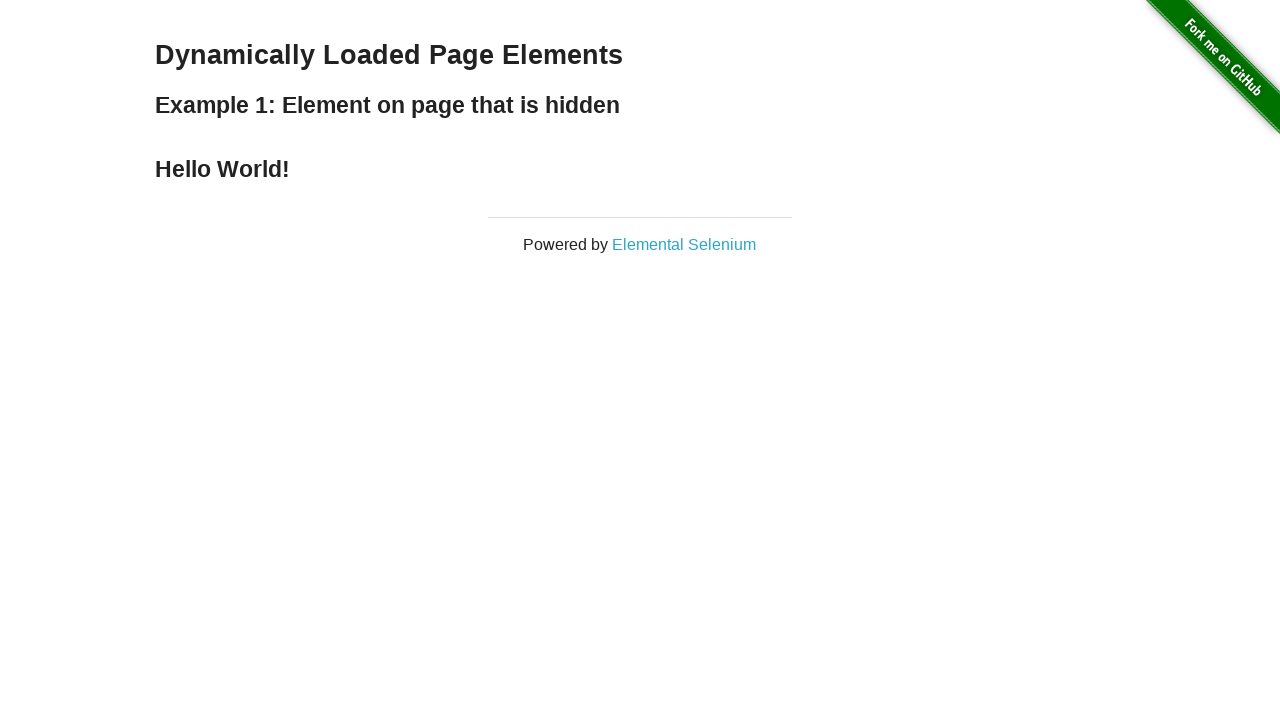

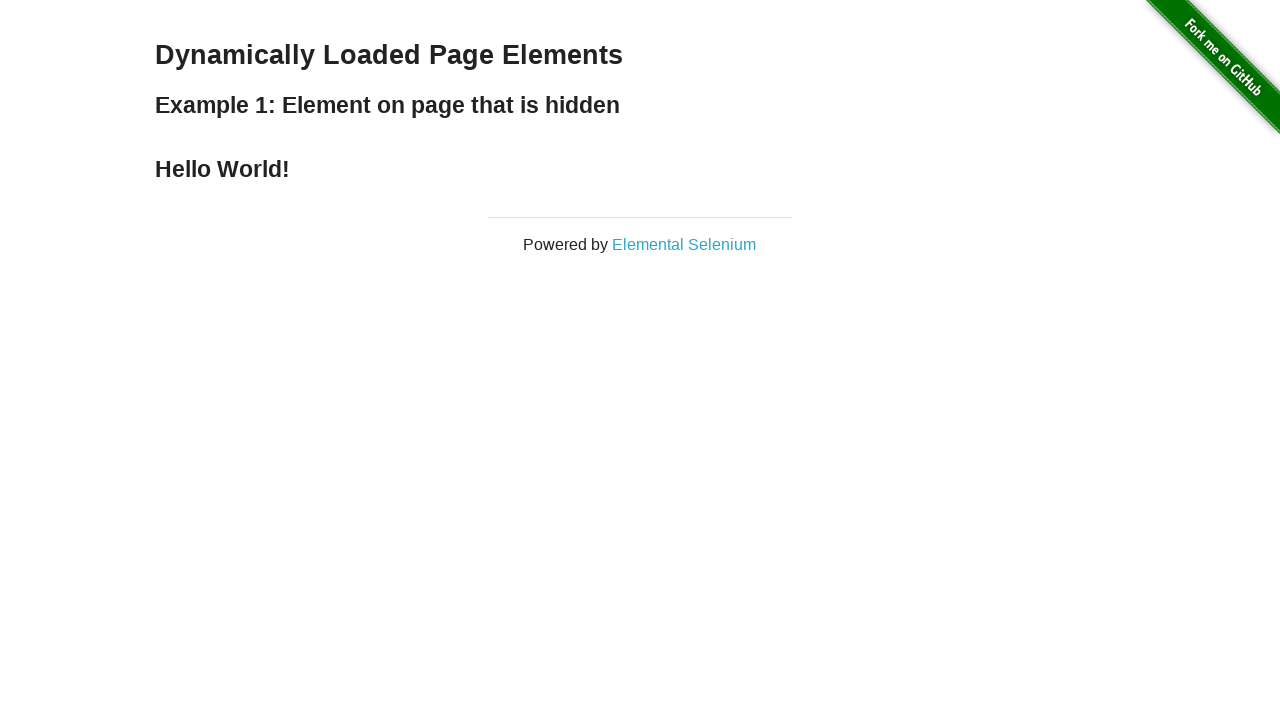